Navigates to an HTML forms tutorial page and interacts with radio button elements by verifying they are present and clicking on one of them.

Starting URL: http://www.echoecho.com/htmlforms10.htm

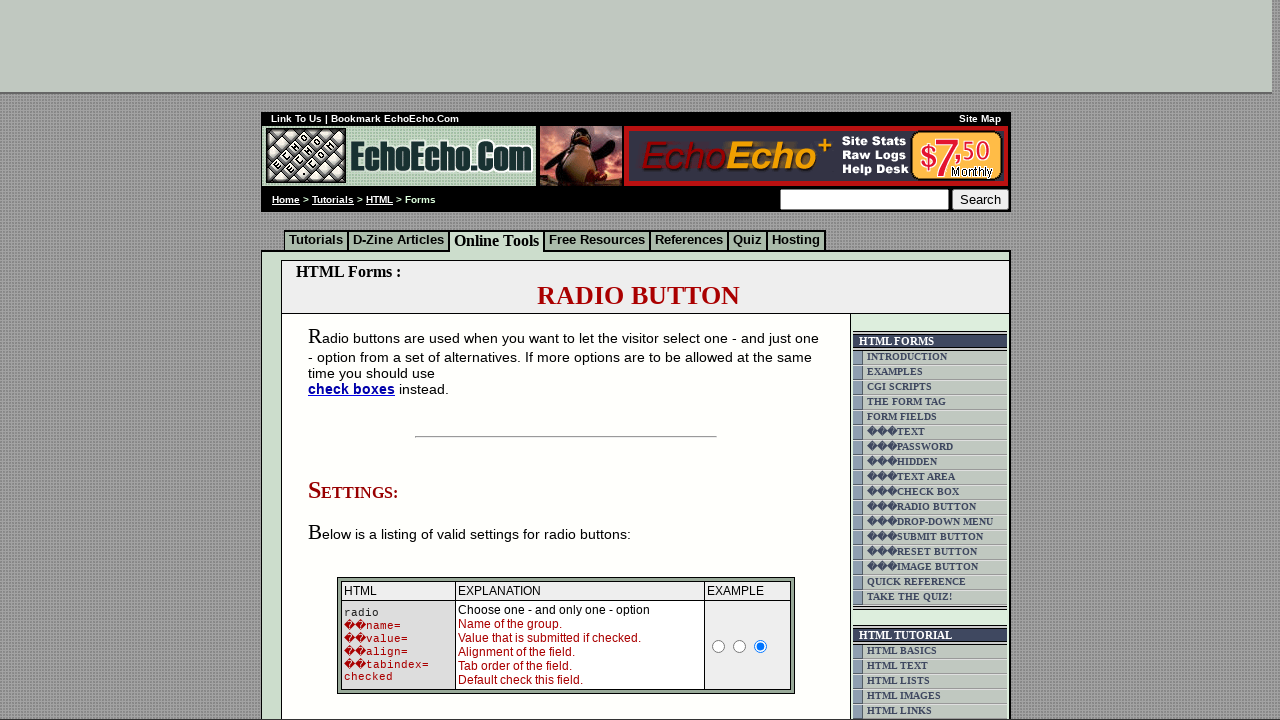

Set viewport size to 1920x1080
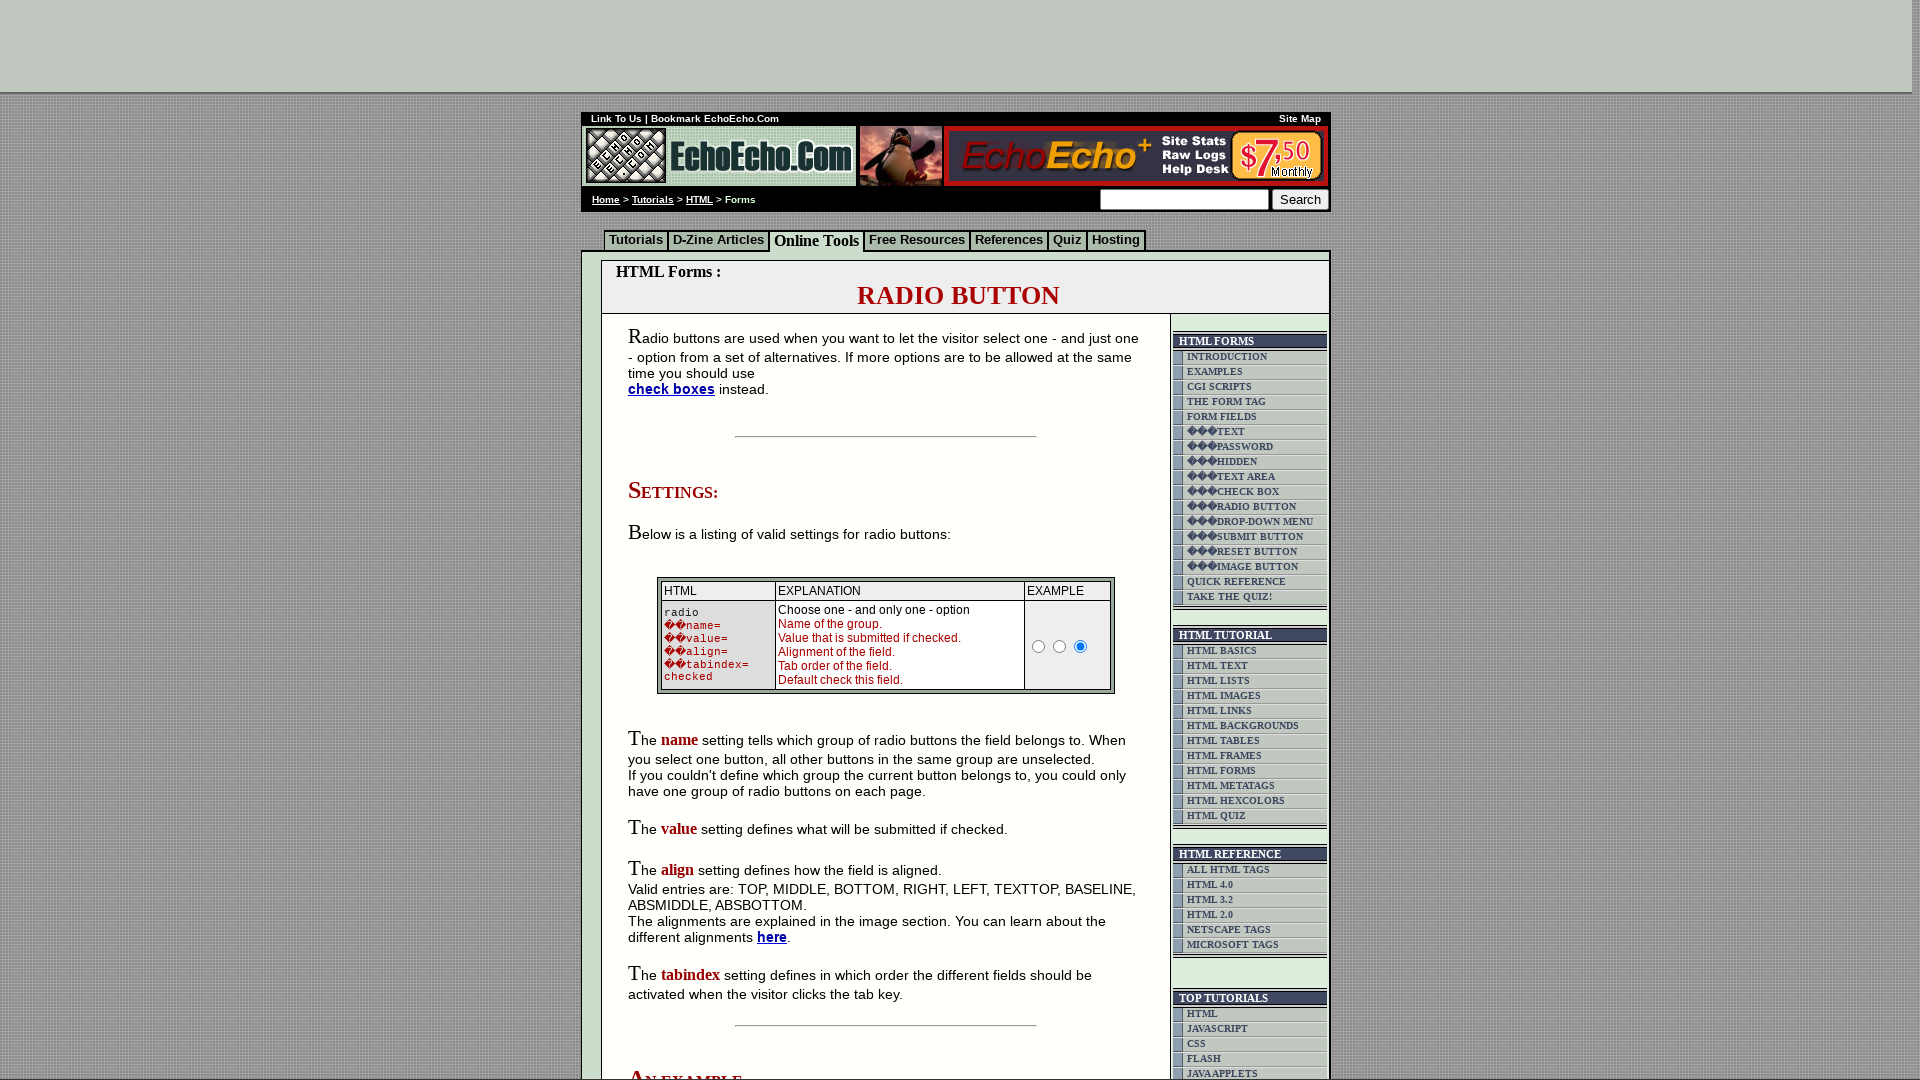

Radio button elements loaded on the page
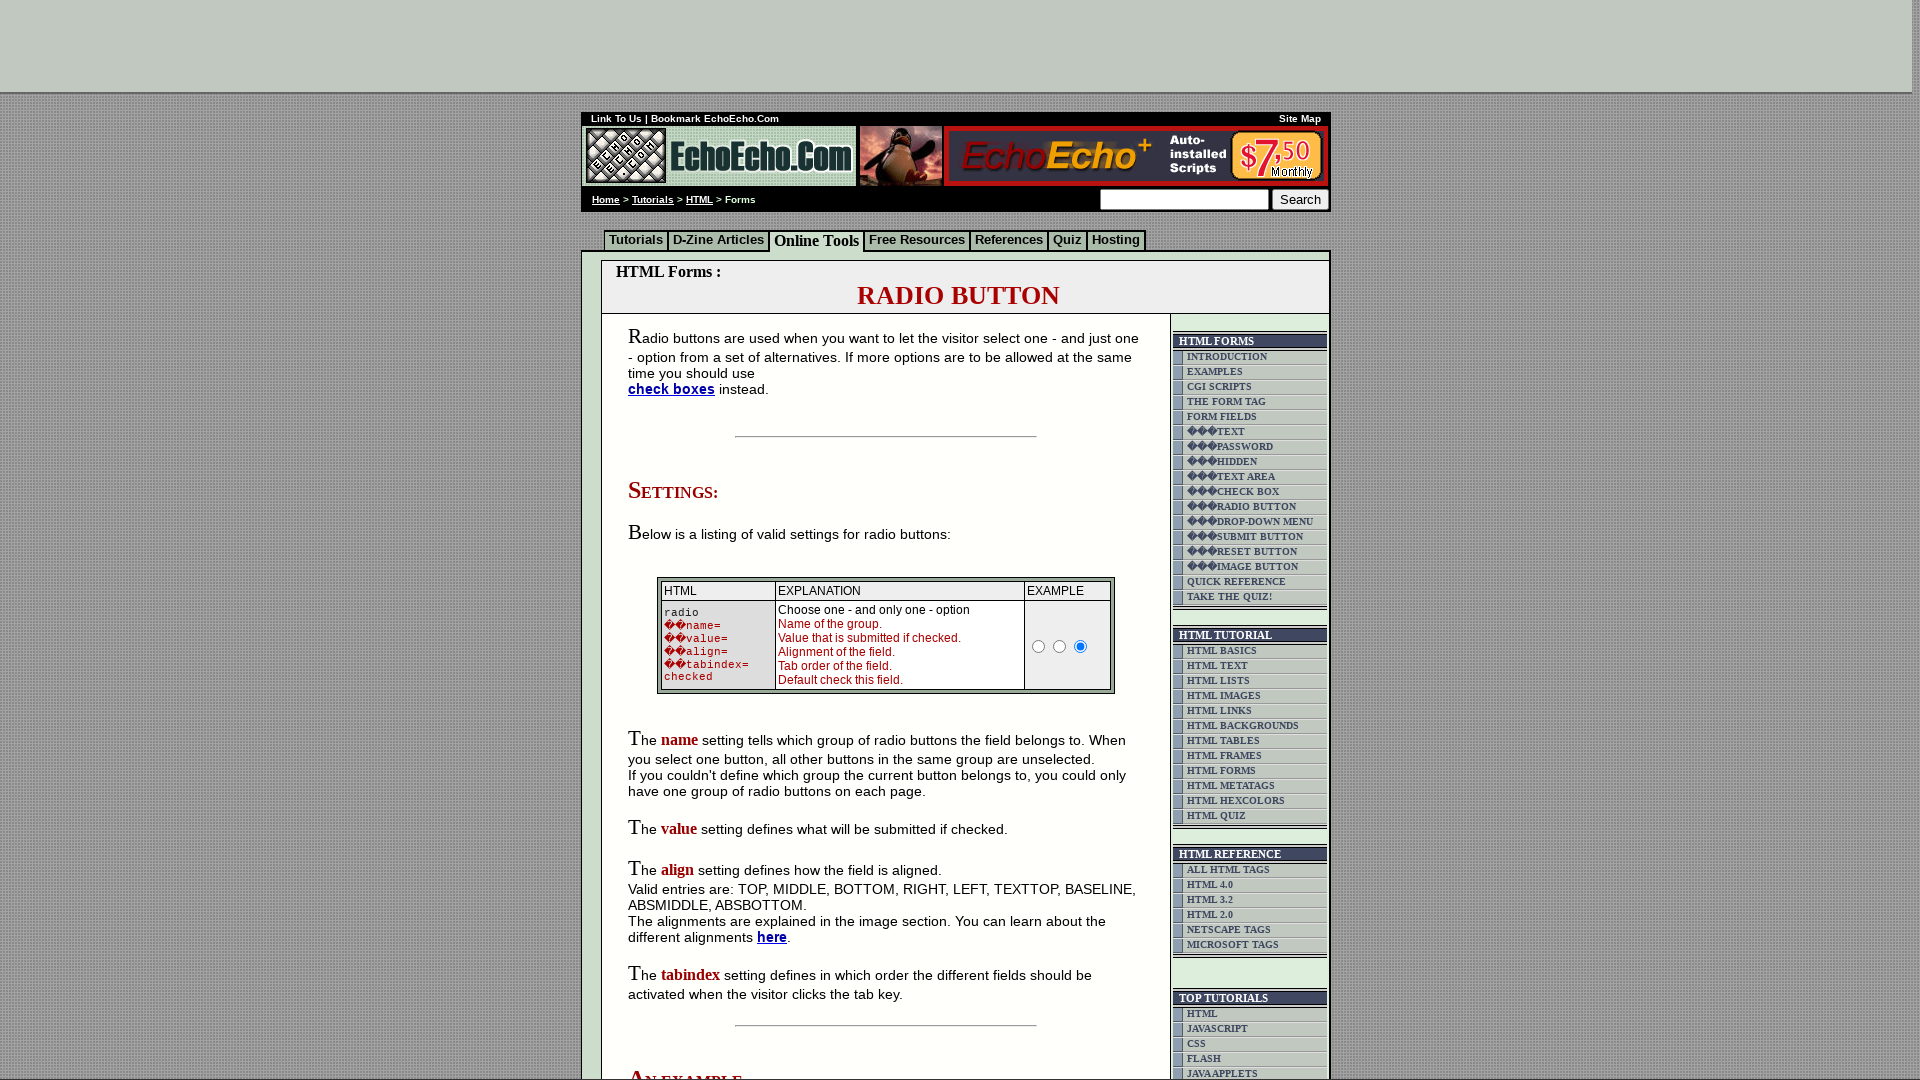

Located all radio button elements
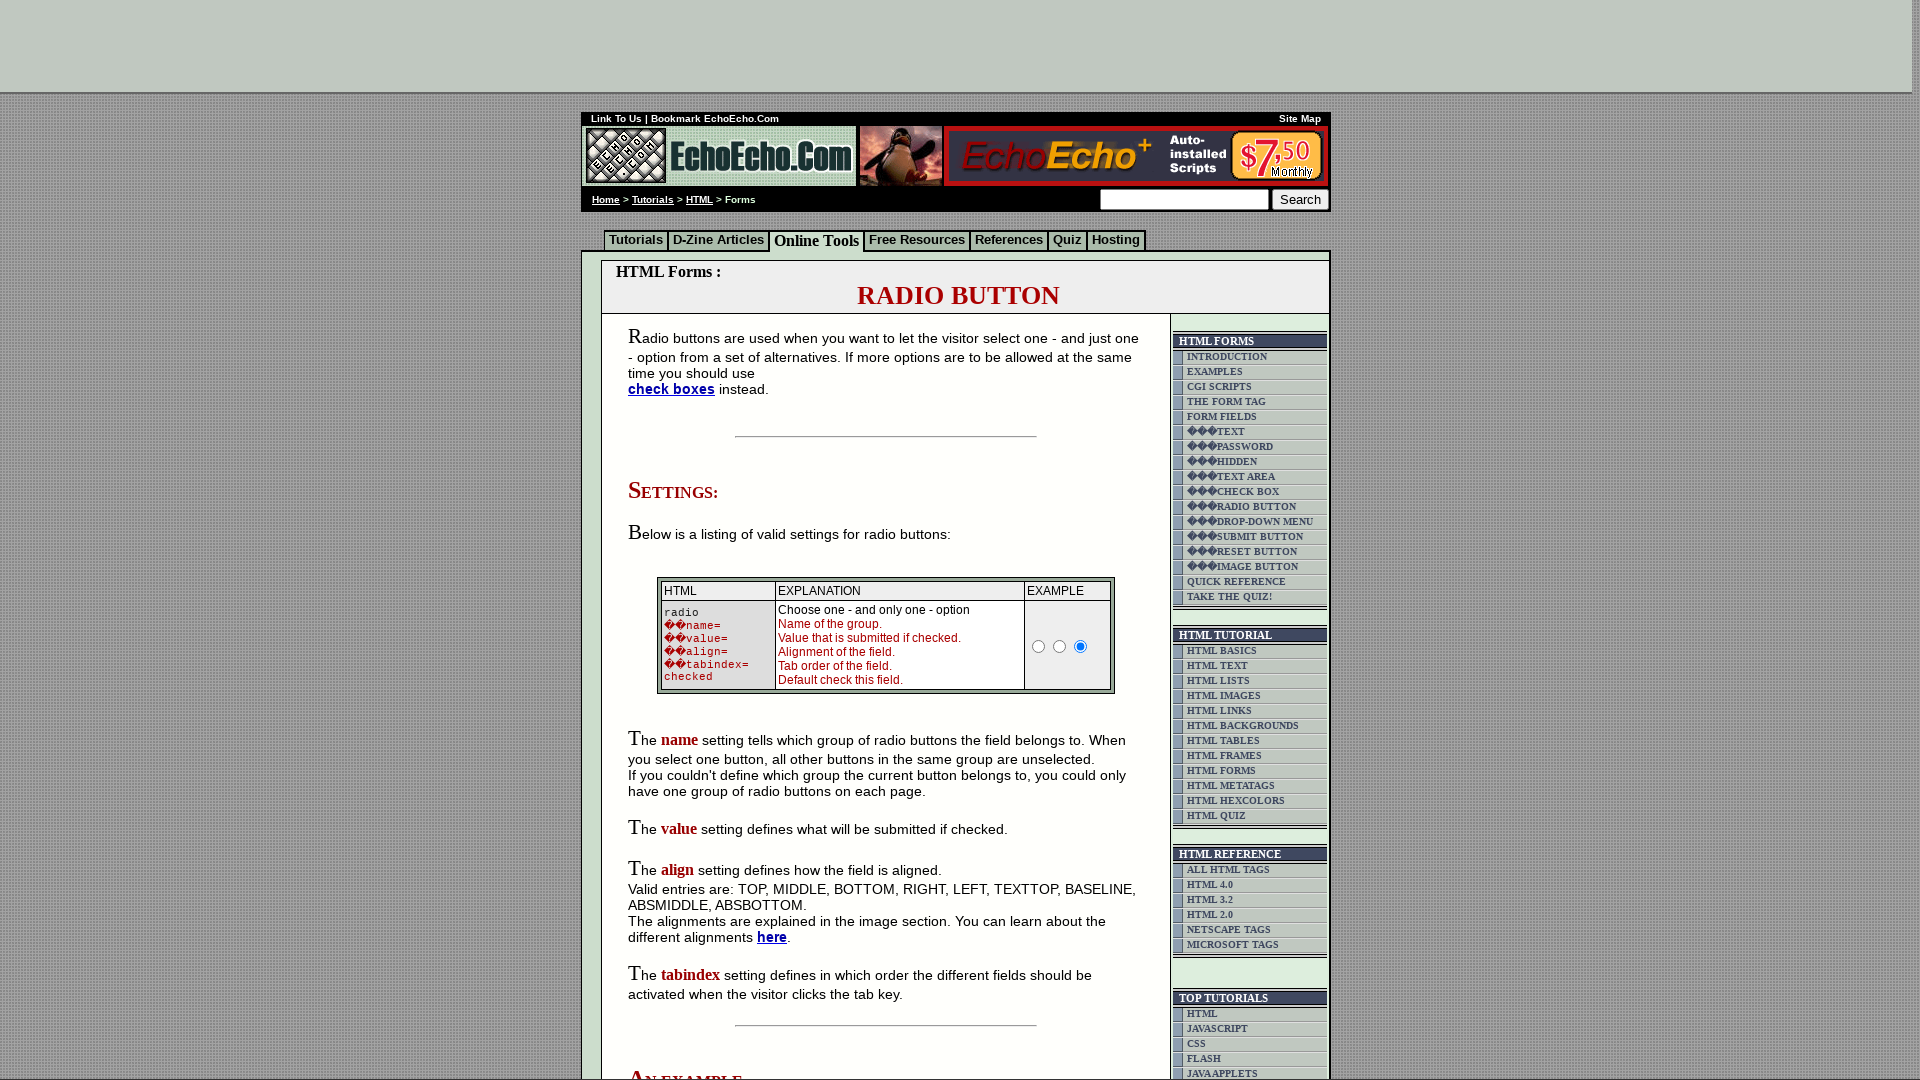

Clicked on the first radio button to select it at (1039, 646) on input[type='radio'] >> nth=0
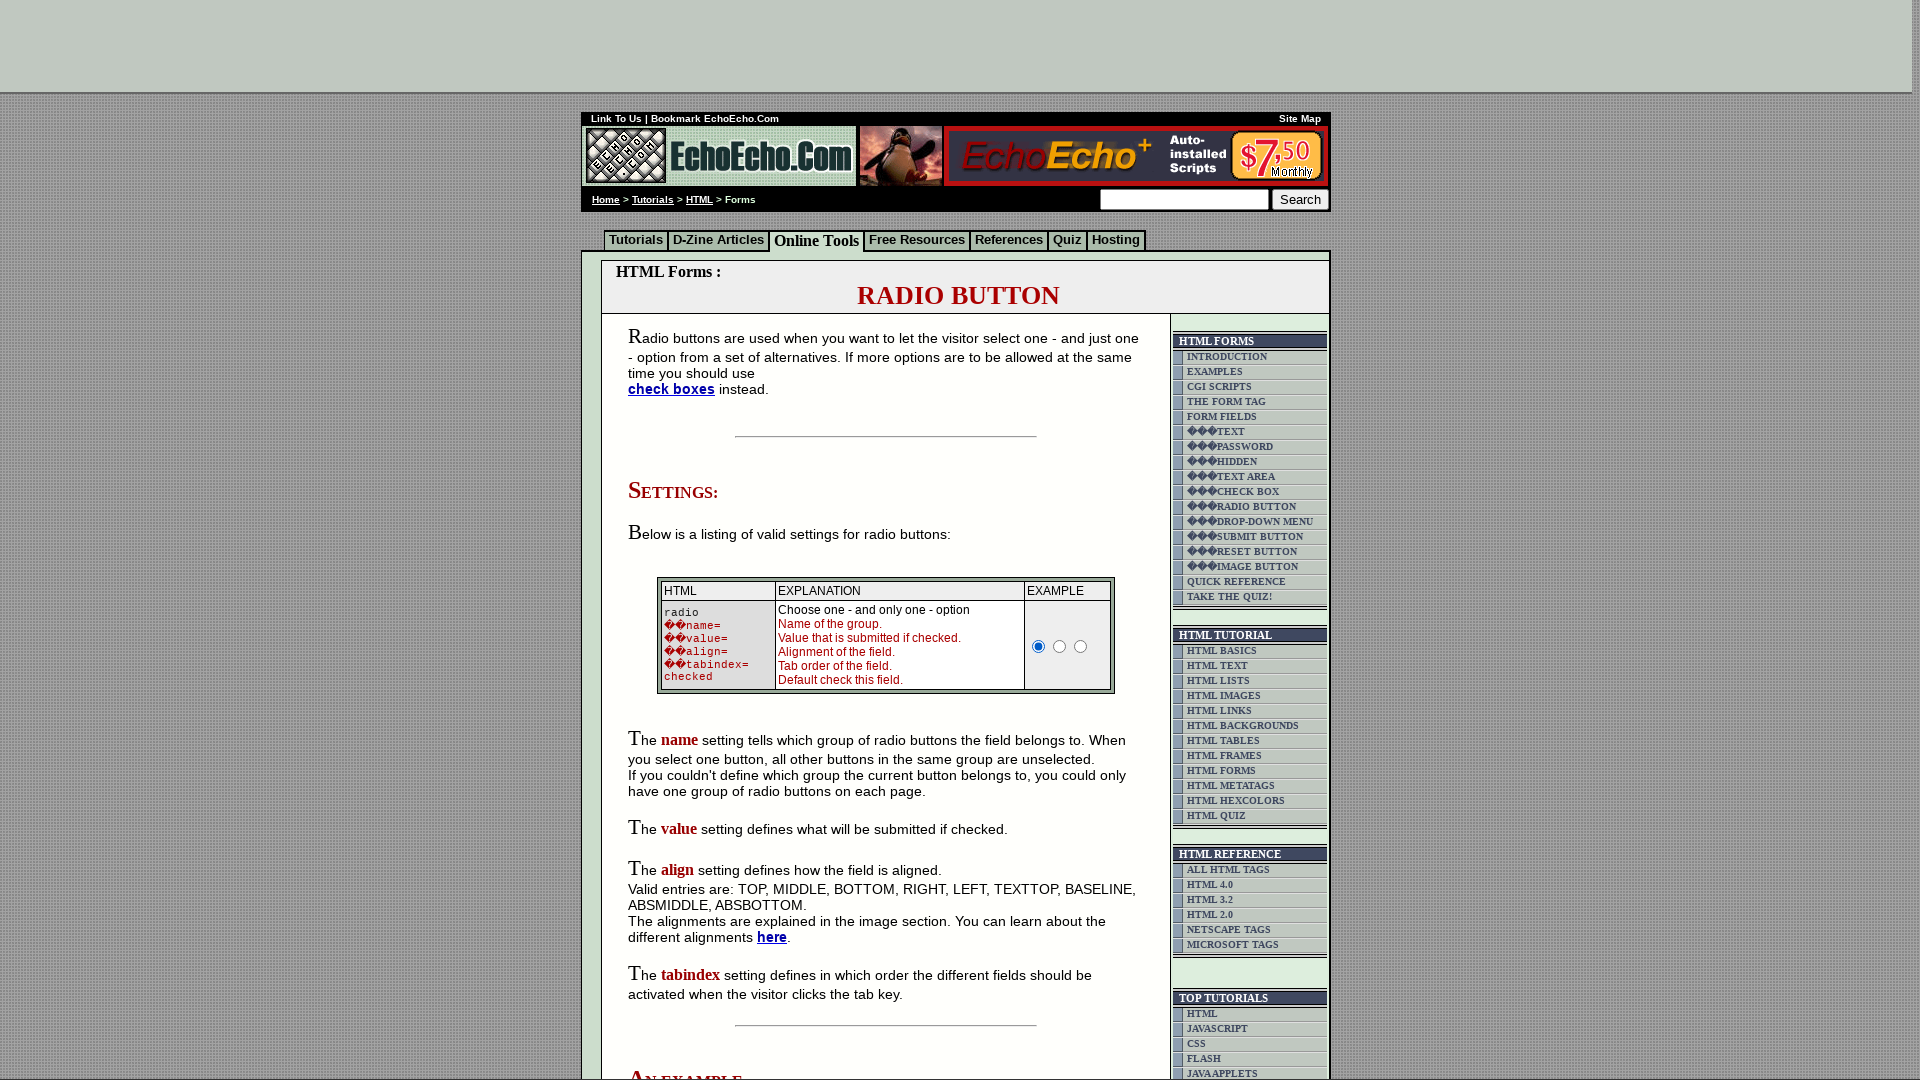

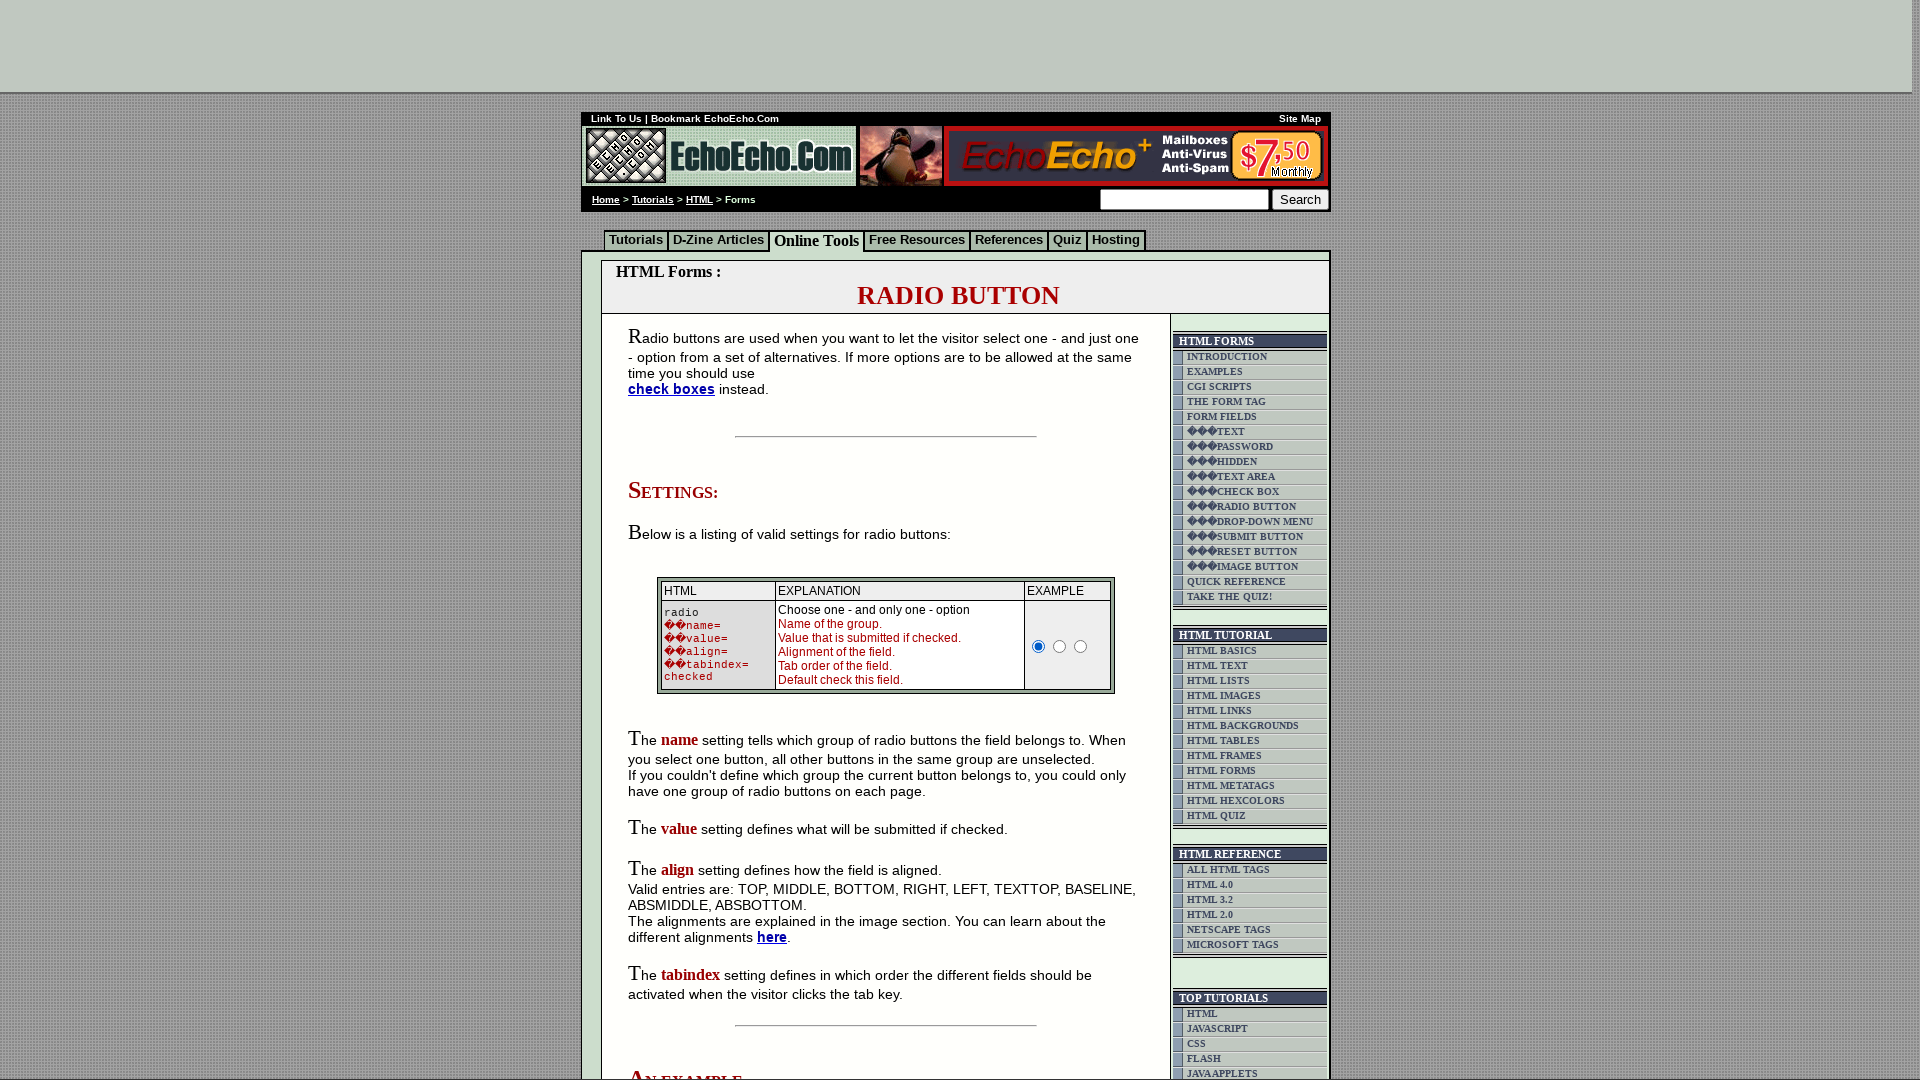